Fills out a signup form with first name, last name, and email, then submits it

Starting URL: http://secure-retreat-92358.herokuapp.com/

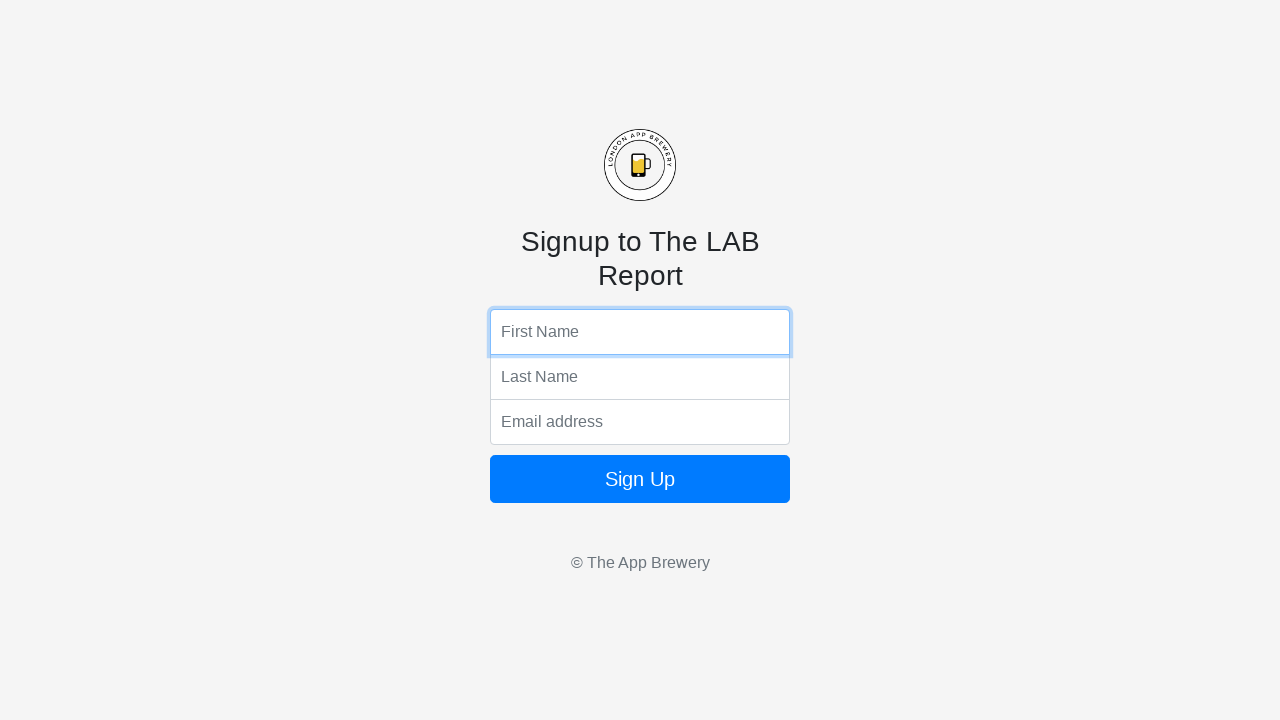

Filled first name field with 'Chad' on input[name='fName']
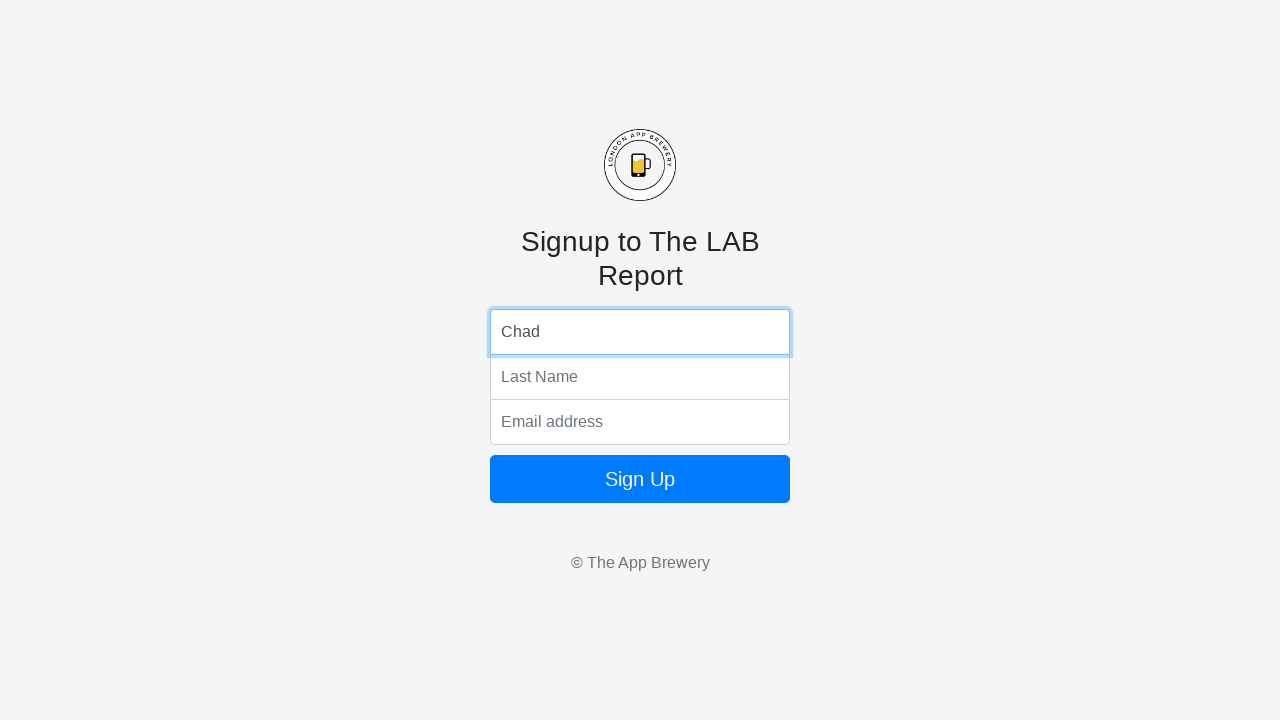

Filled last name field with 'Bjornberg' on input[name='lName']
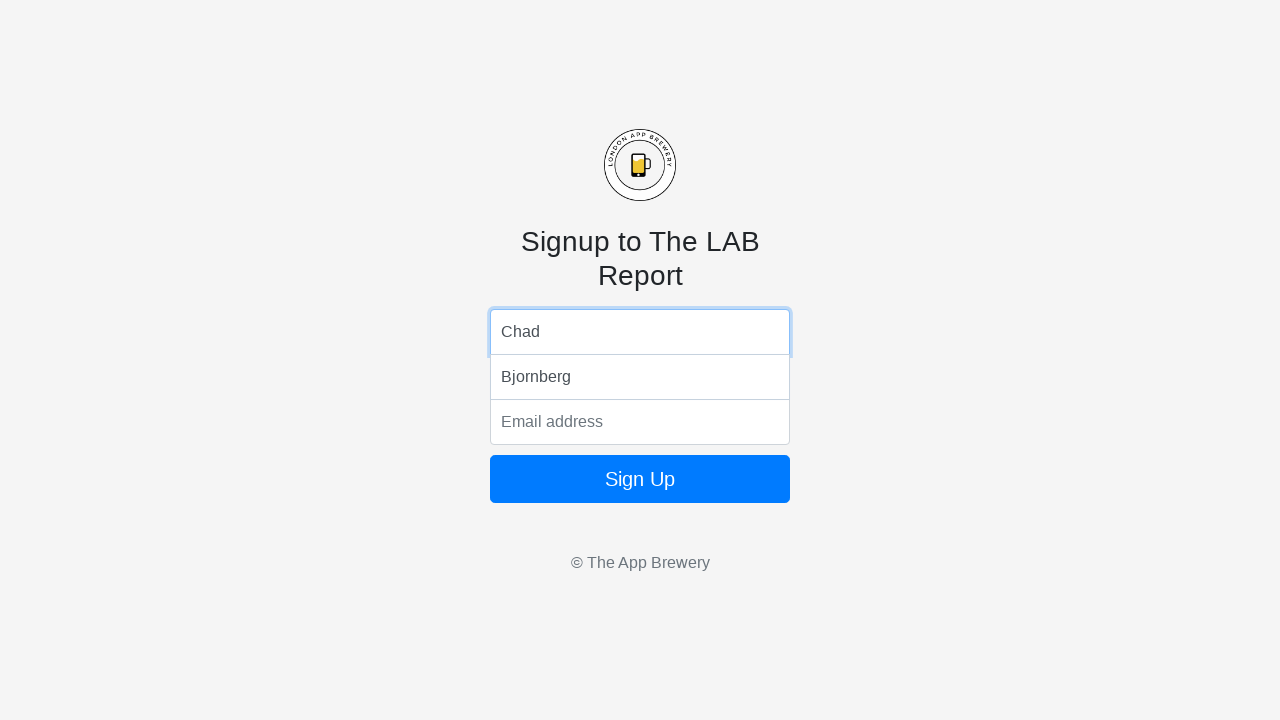

Filled email field with 'testuser847@example.com' on input[name='email']
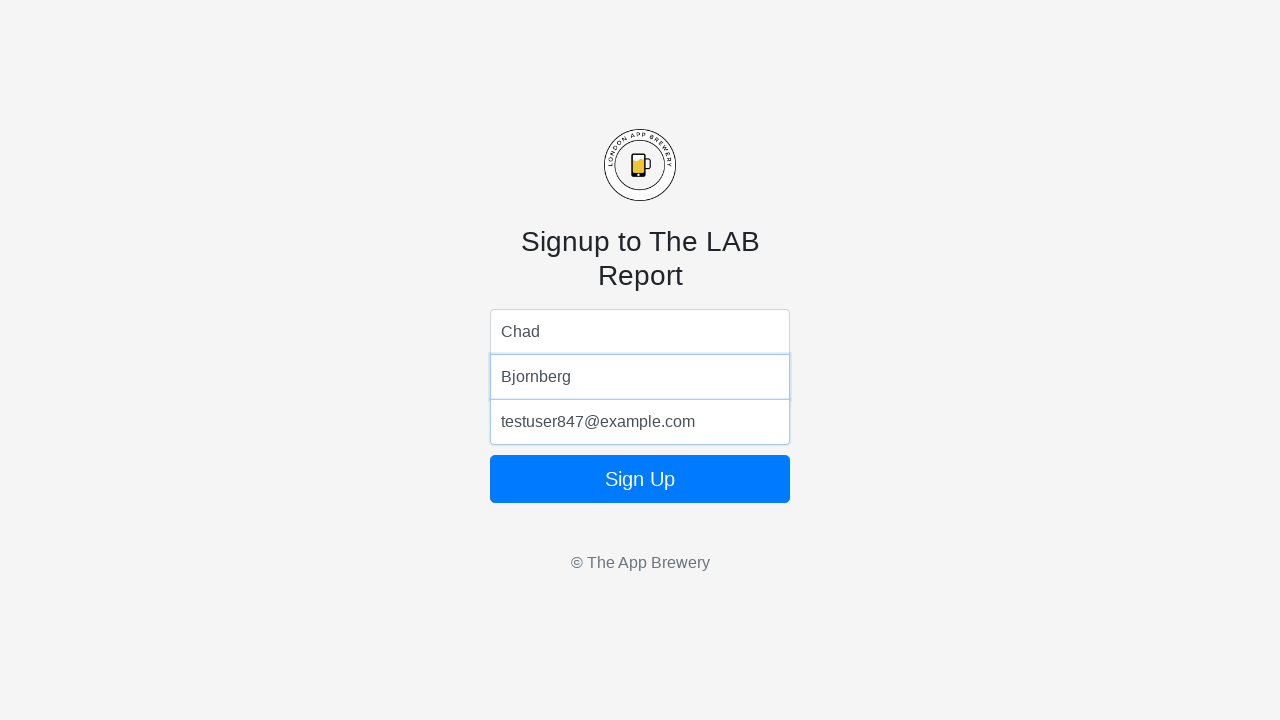

Clicked signup button to submit the form at (640, 479) on .btn
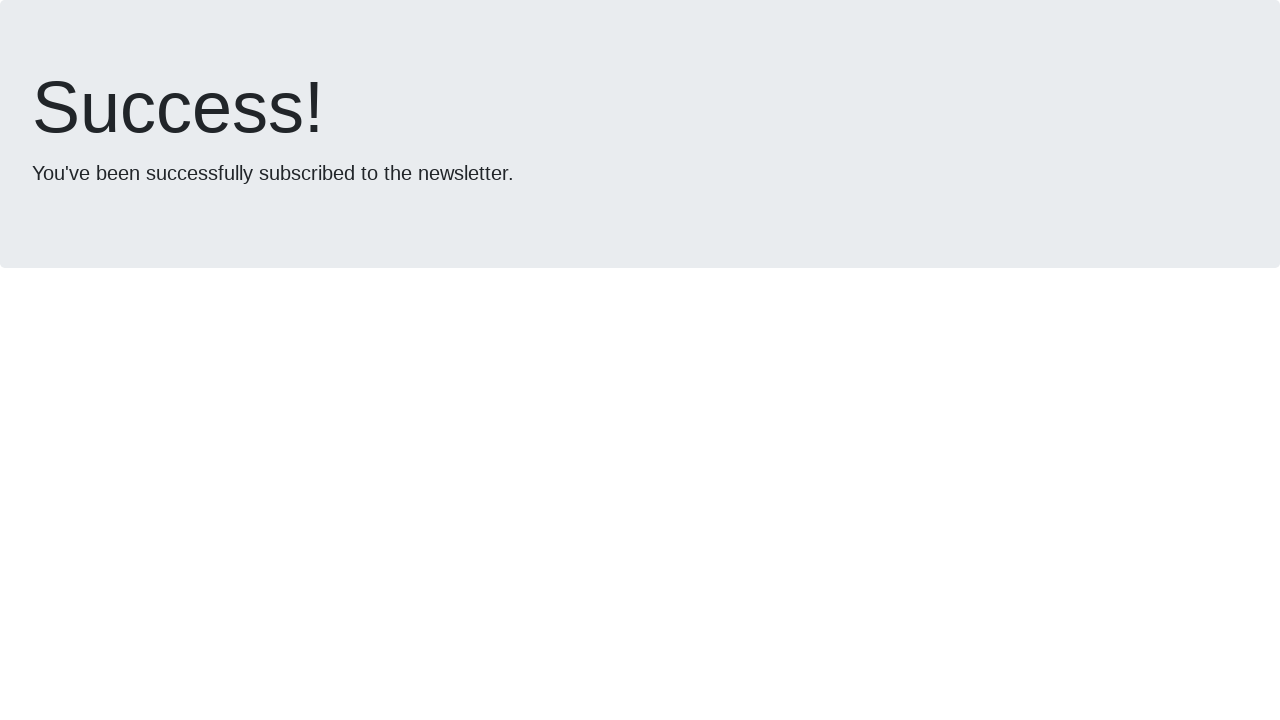

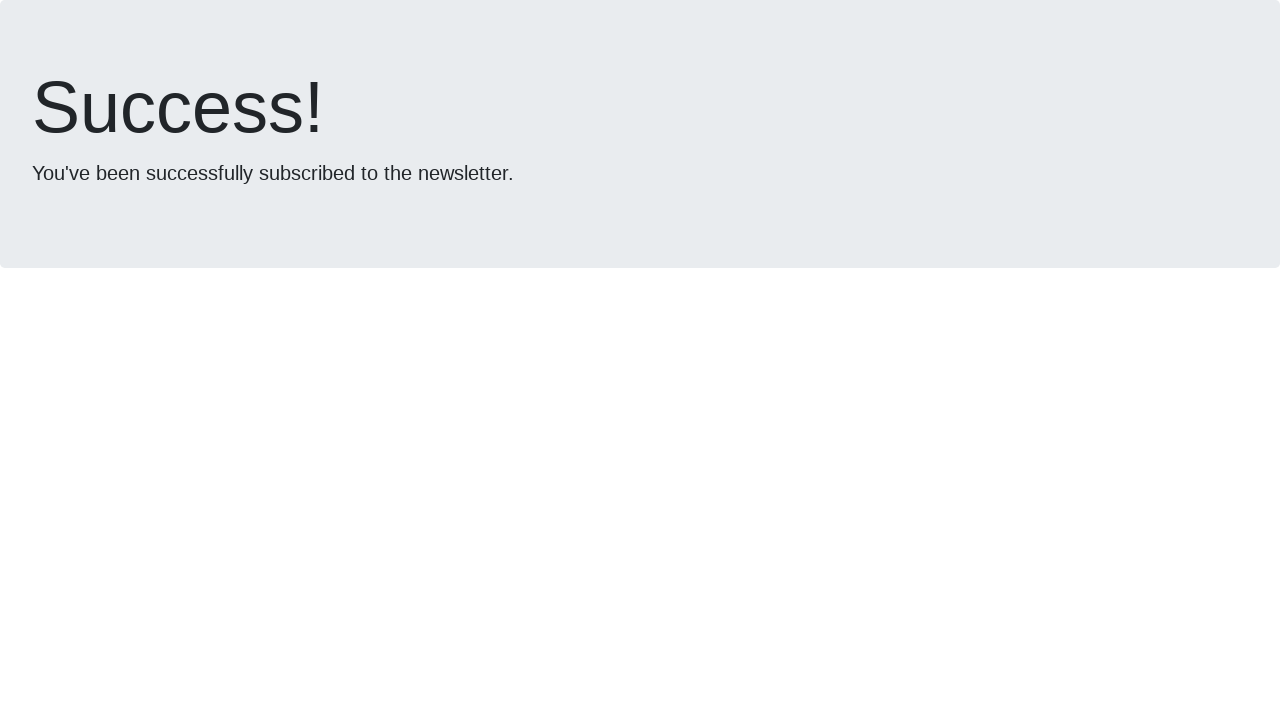